Submits the text box form by pressing Enter on the submit button

Starting URL: https://demoqa.com/text-box

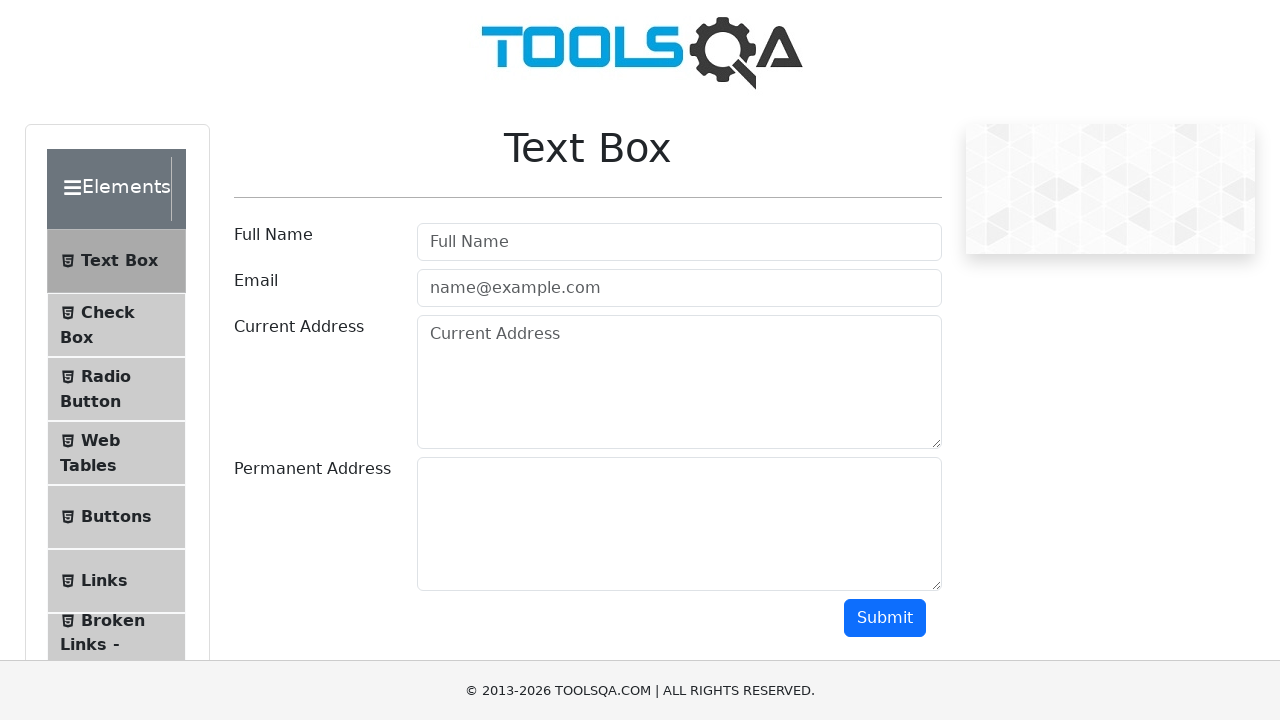

Pressed Enter on the submit button to submit the text box form on #submit
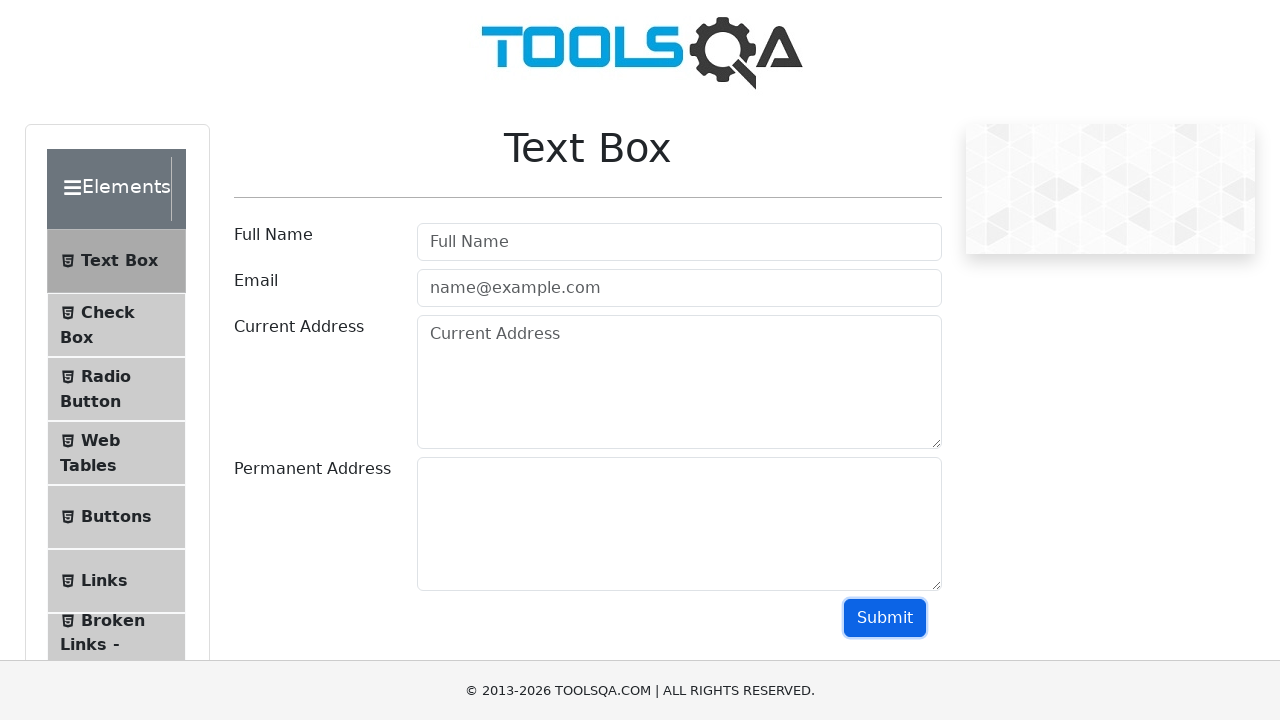

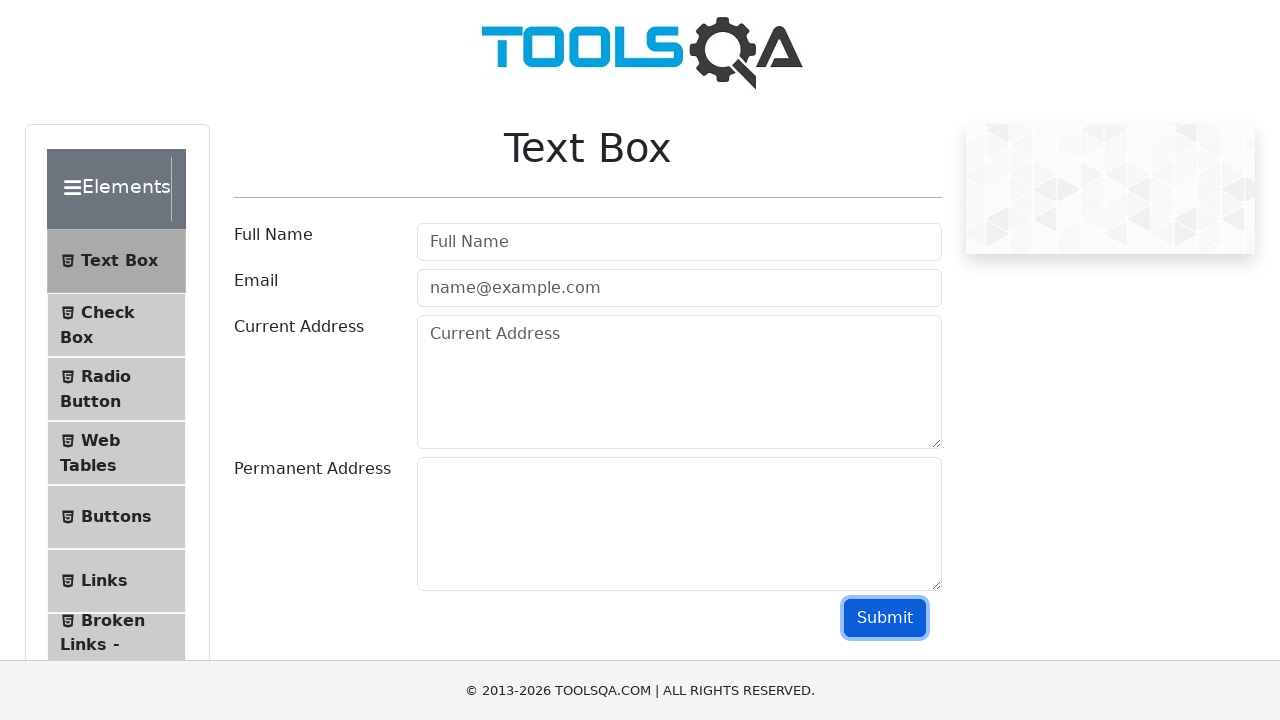